Tests iframe handling on Oracle Java 8 API documentation page by switching to the classFrame iframe and clicking on a link within it

Starting URL: https://docs.oracle.com/javase/8/docs/api/

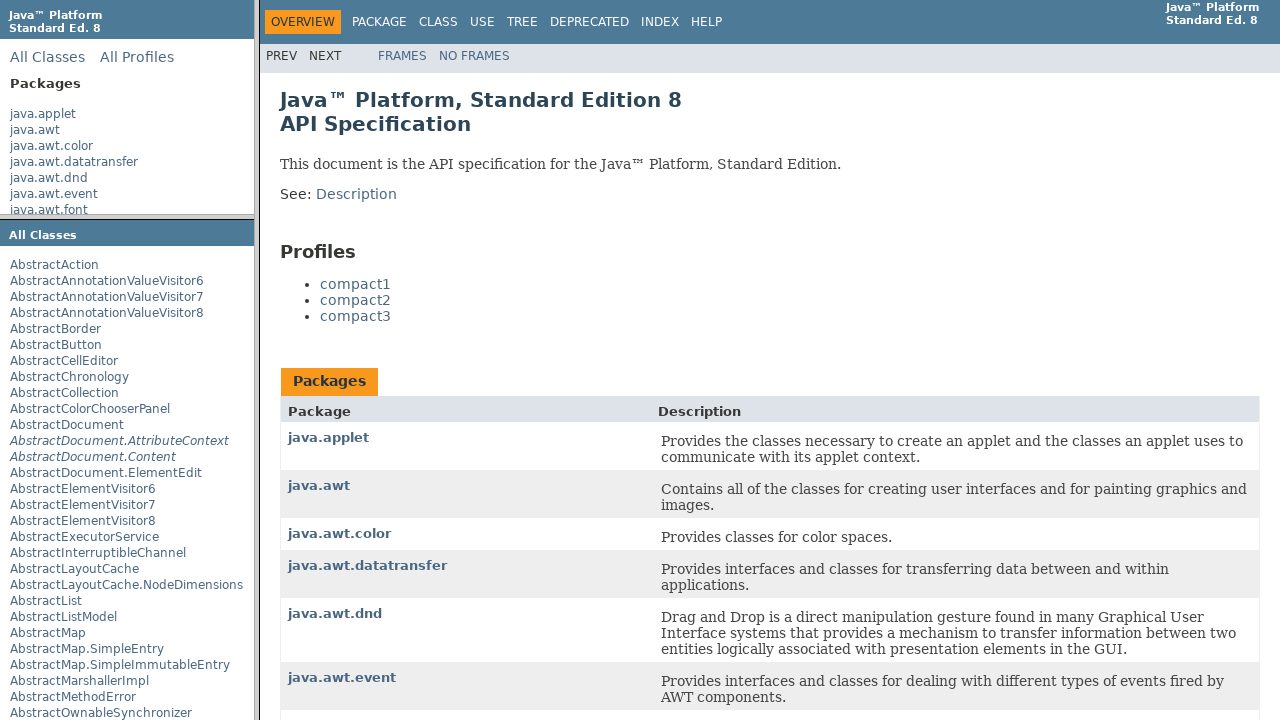

Located classFrame iframe
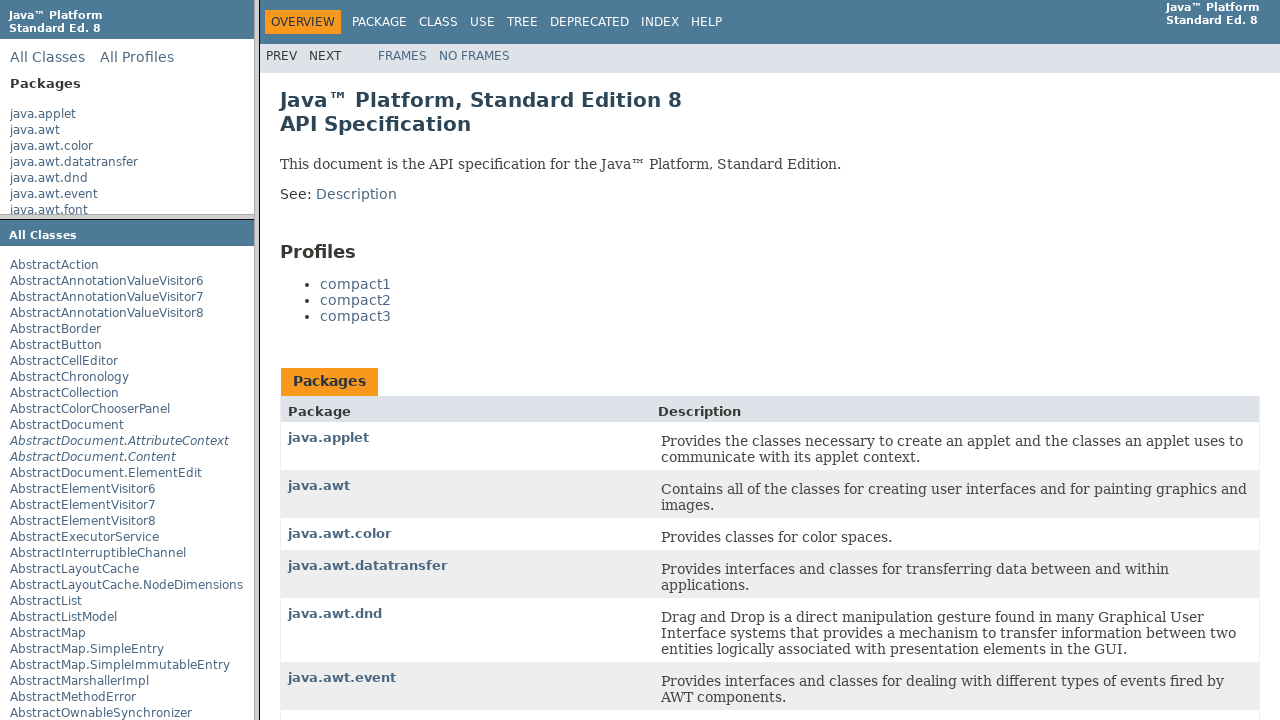

Clicked on 8th list item link within classFrame iframe at (706, 22) on frame[name='classFrame'] >> internal:control=enter-frame >> xpath=/html/body/div
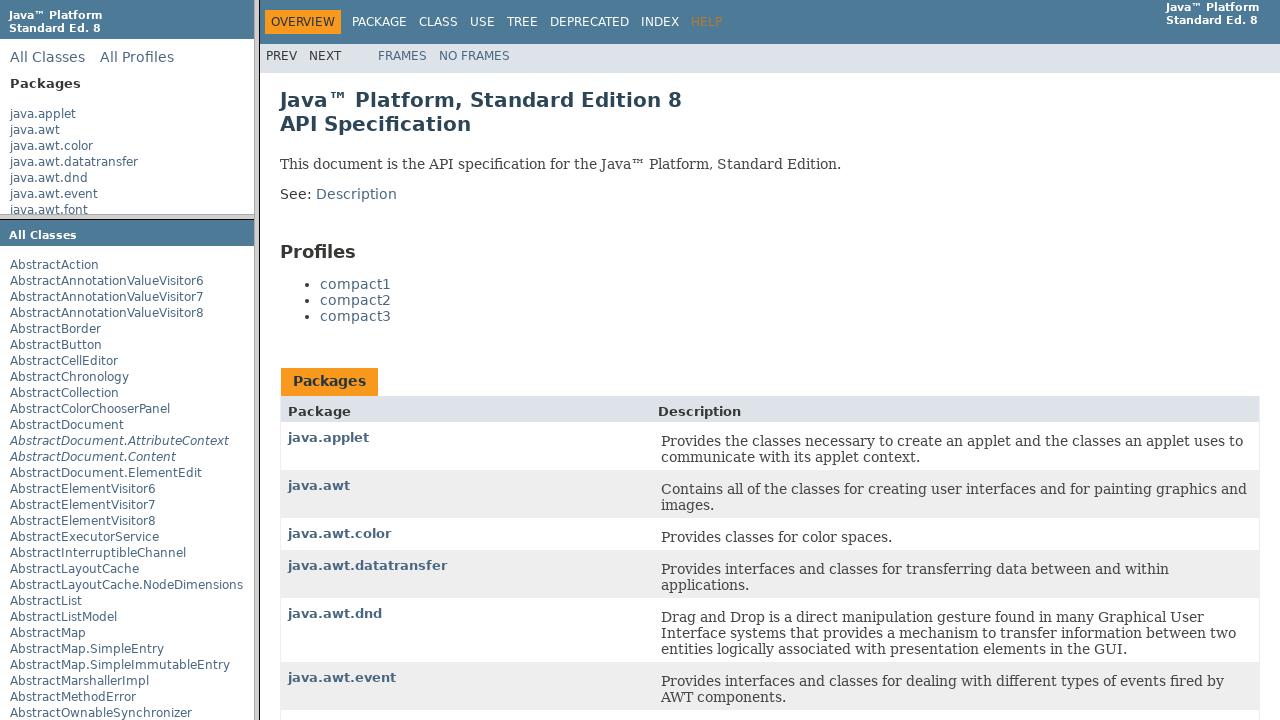

Waited 2 seconds for navigation to complete
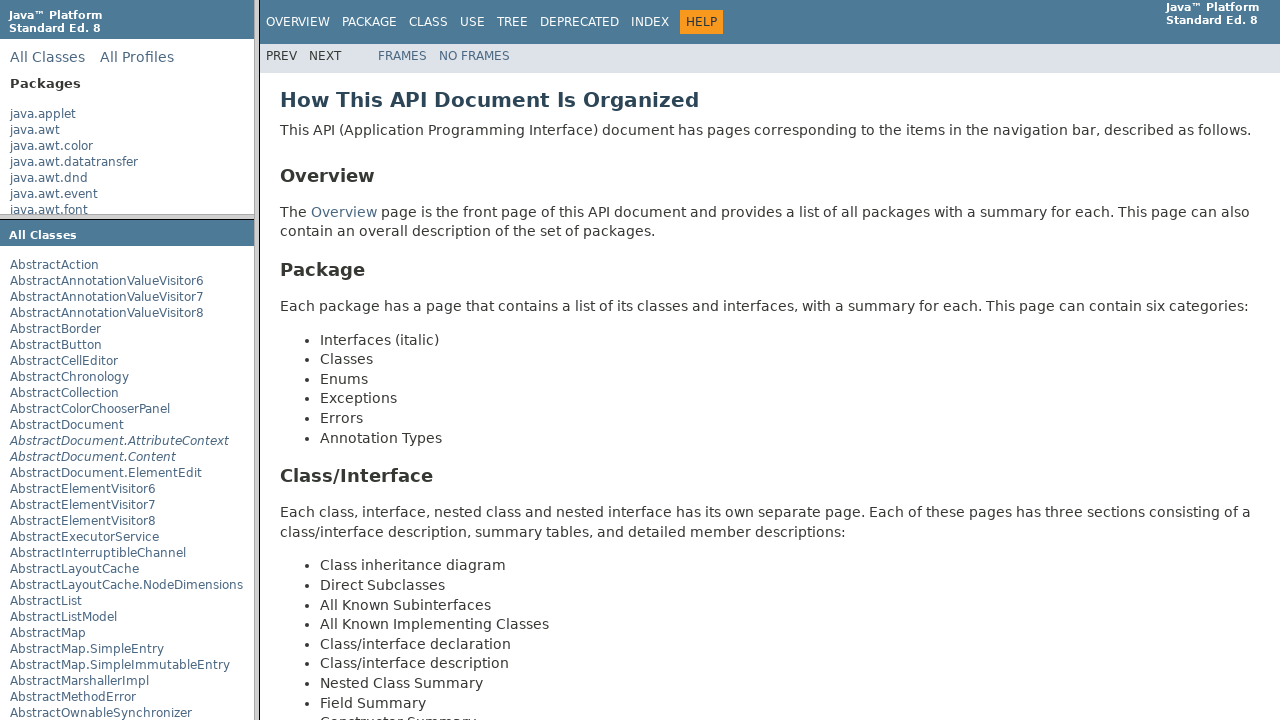

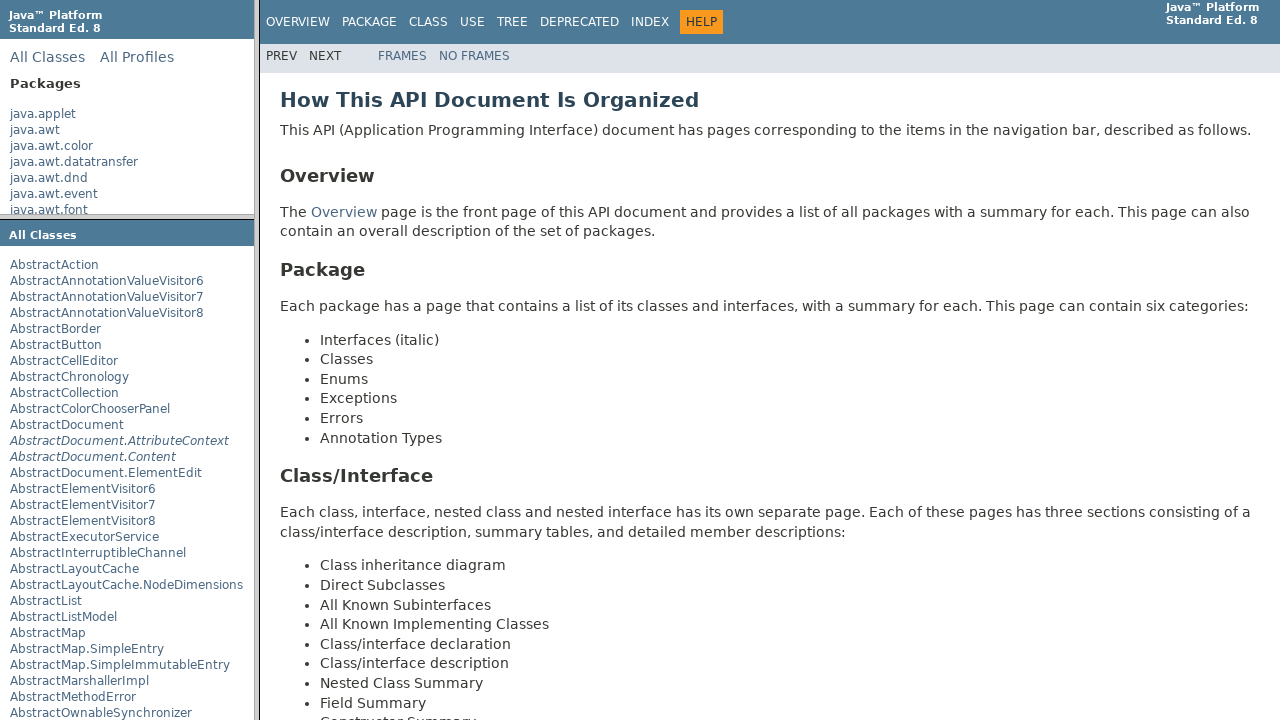